Tests filling out a practice registration form by entering a first name value into the firstName field

Starting URL: https://demoqa.com/automation-practice-form

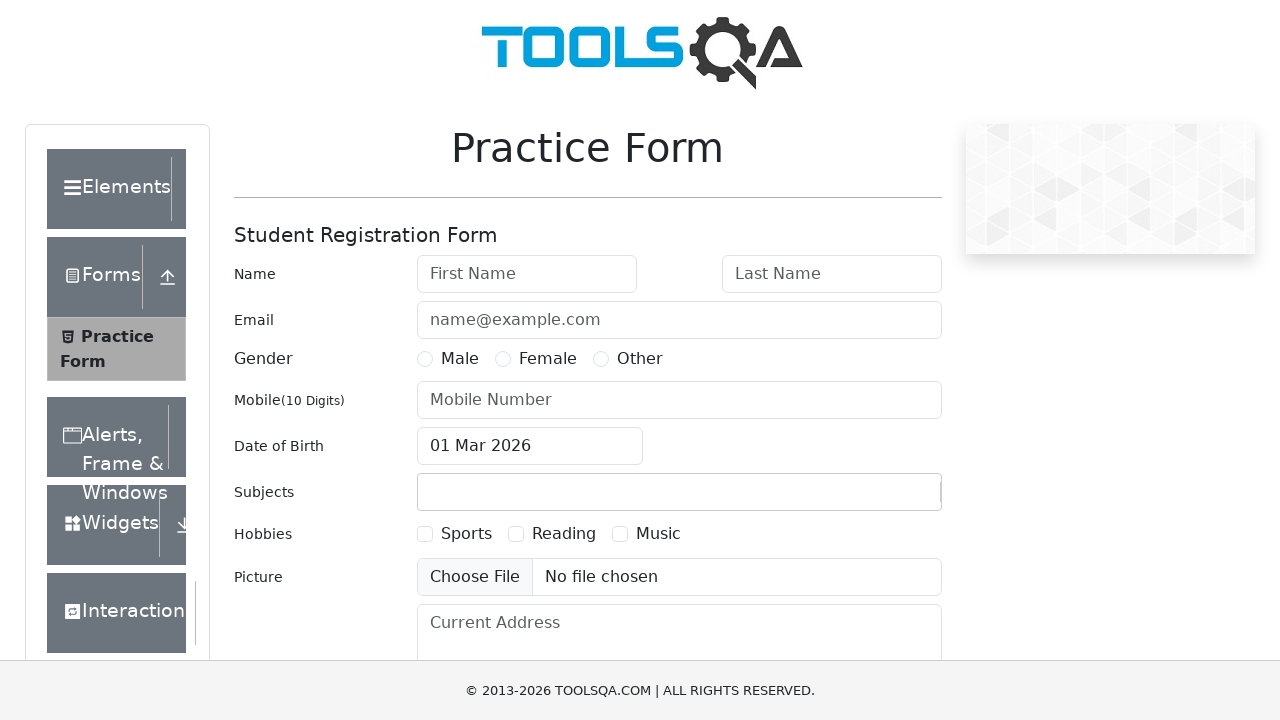

Filled firstName field with 'Marcus' on #firstName
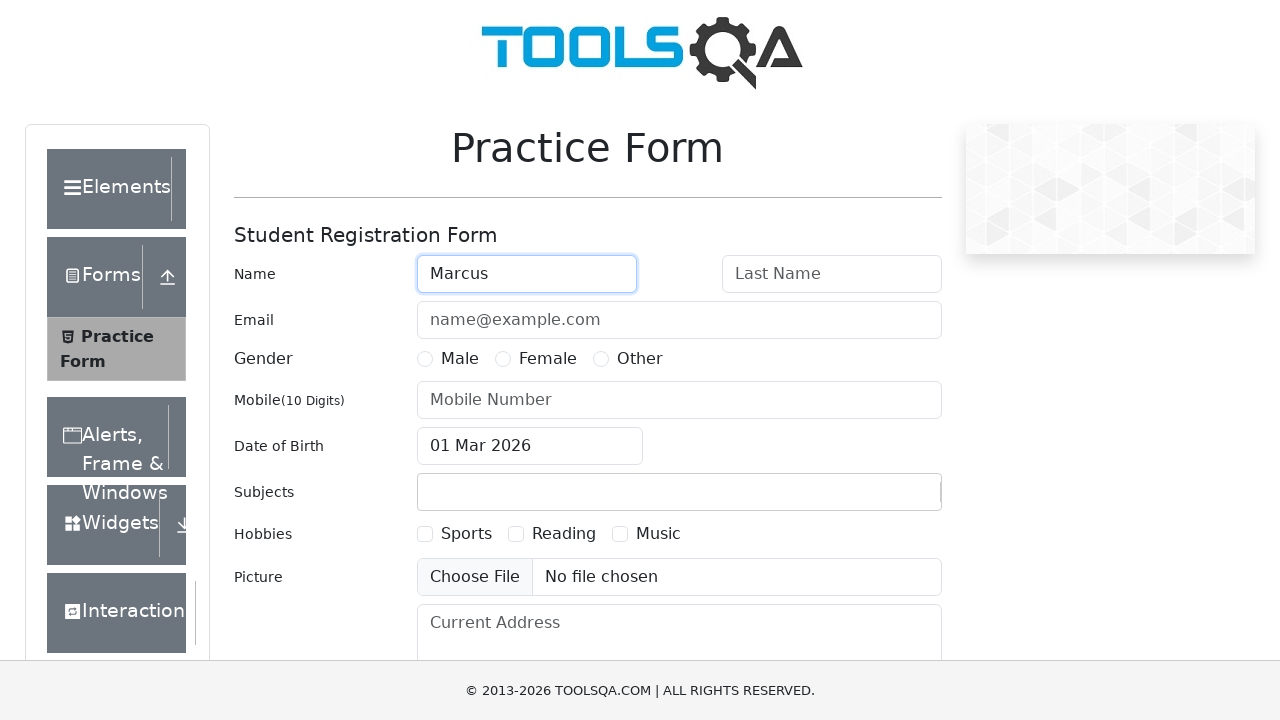

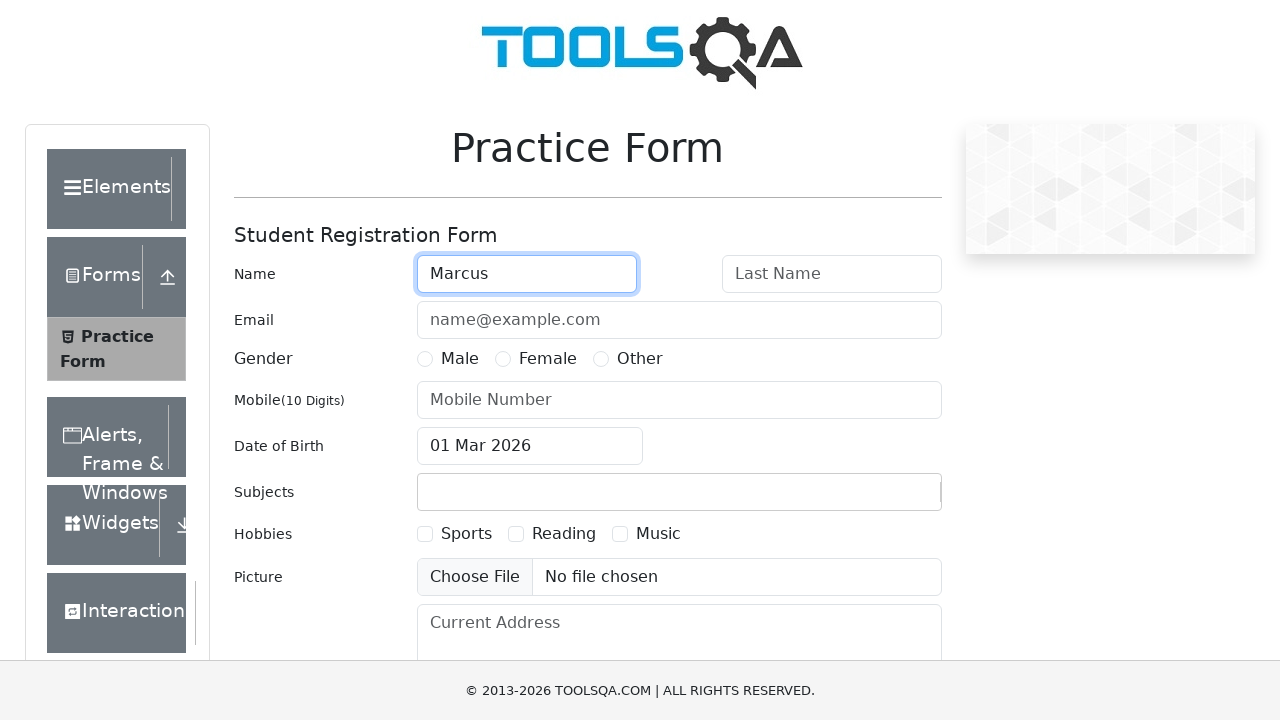